Tests clicking on the 'Clubs' menu item and verifying navigation to the clubs page

Starting URL: http://speak-ukrainian.eastus2.cloudapp.azure.com/dev/

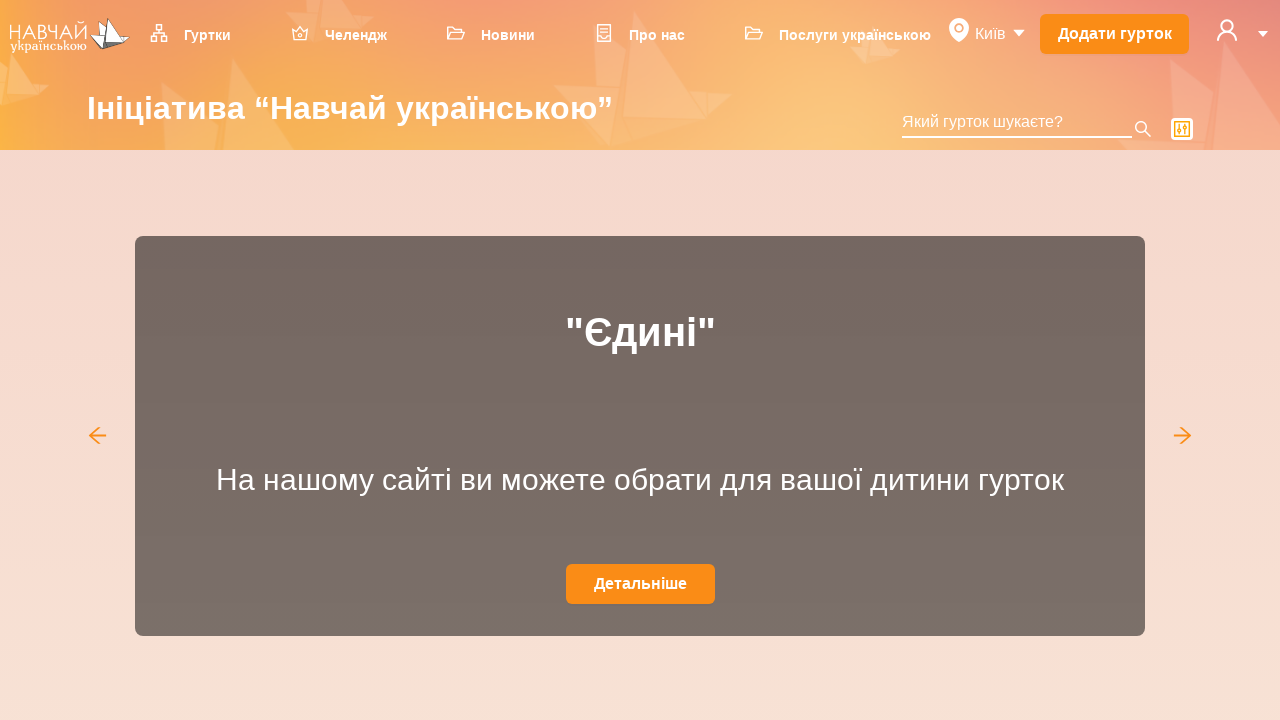

Waited for Clubs menu item selector to be available
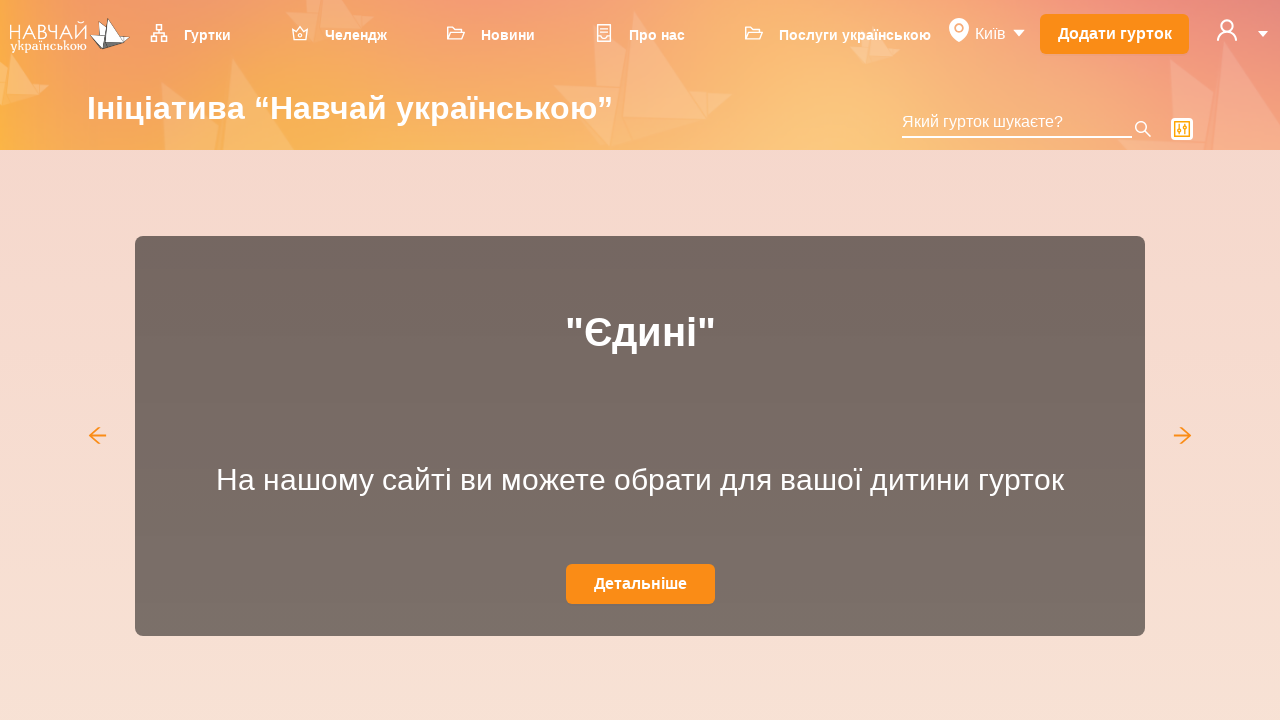

Scrolled Clubs menu item into view
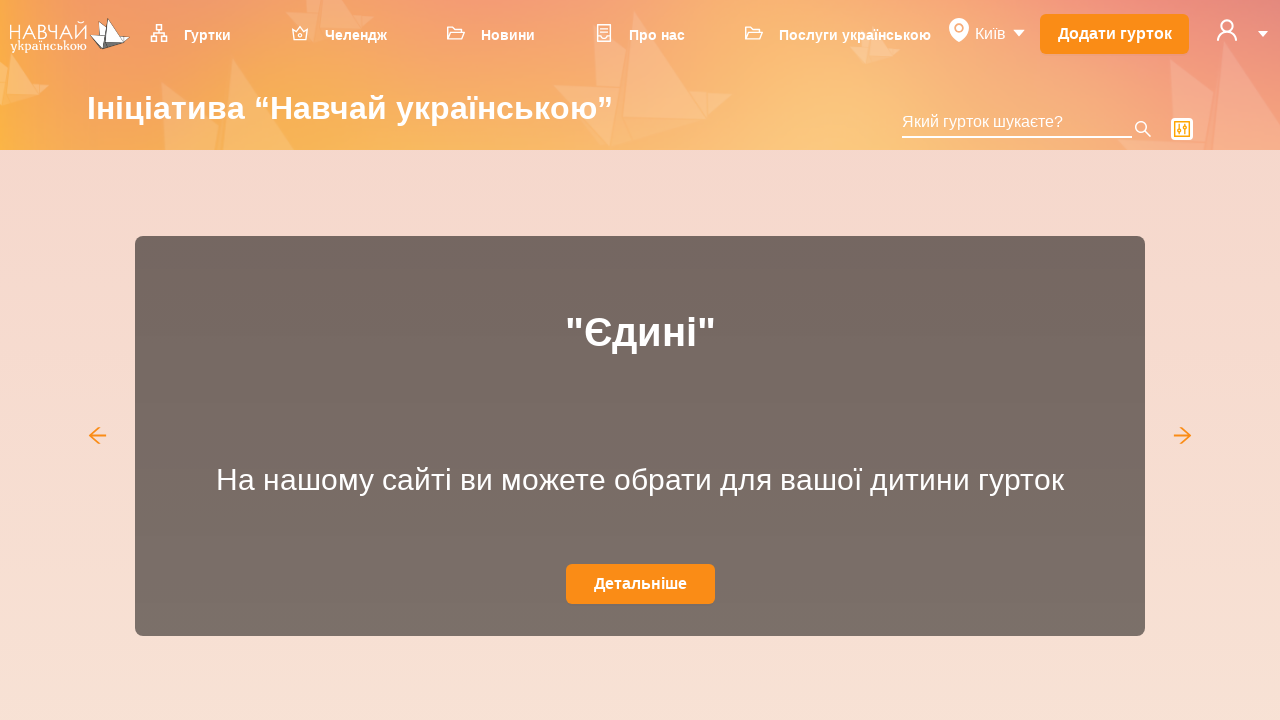

Clicked on Clubs menu item
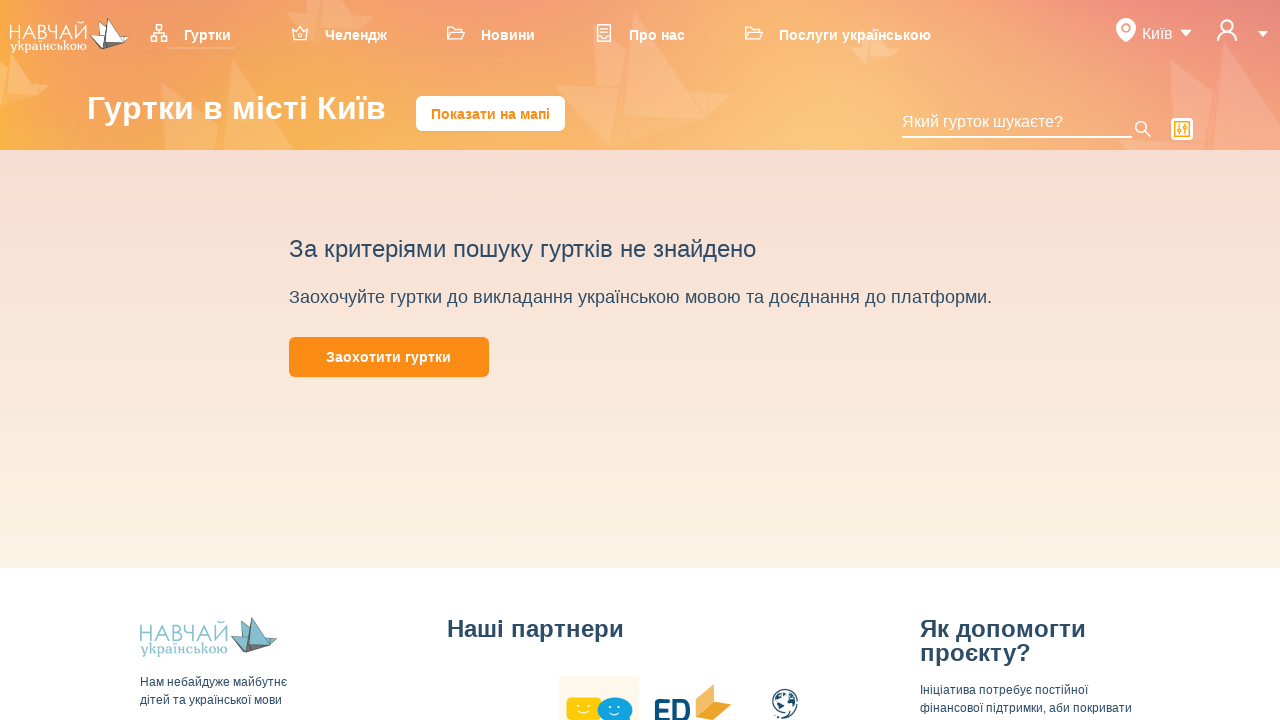

Successfully navigated to clubs page
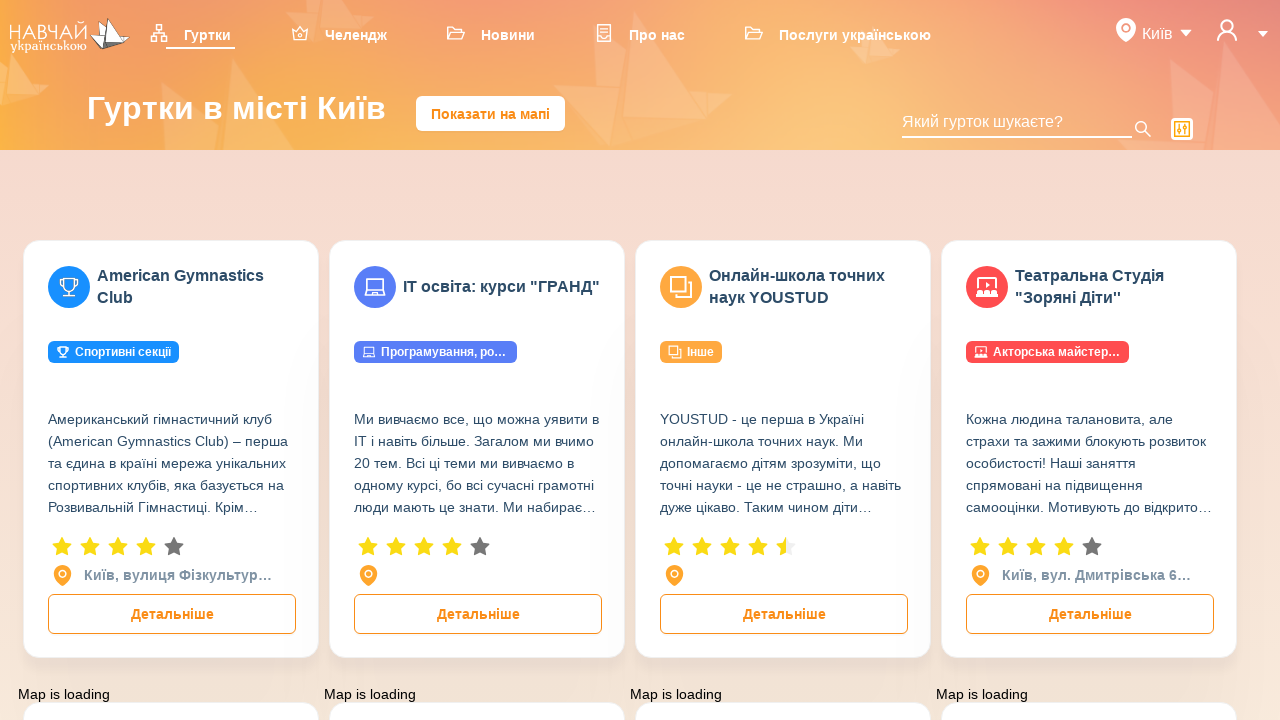

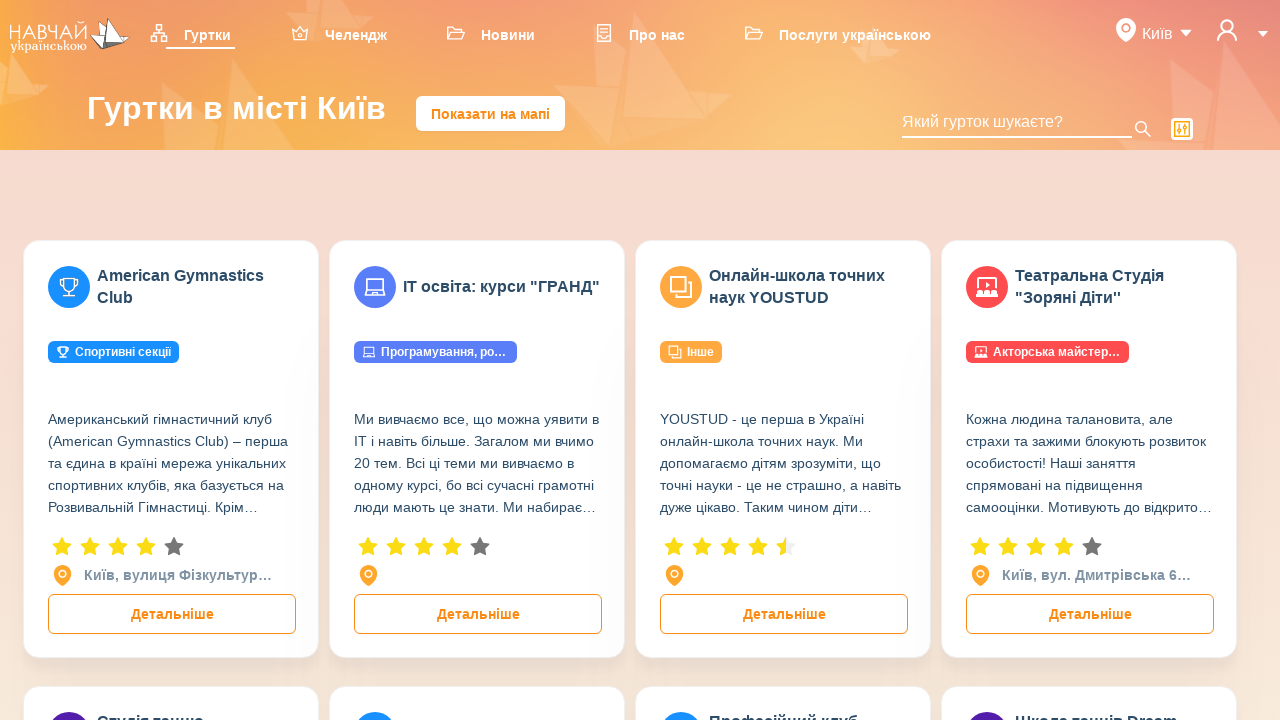